Tests adding cucumber with quantity 0 to verify empty cart message

Starting URL: https://rahulshettyacademy.com/seleniumPractise/#/

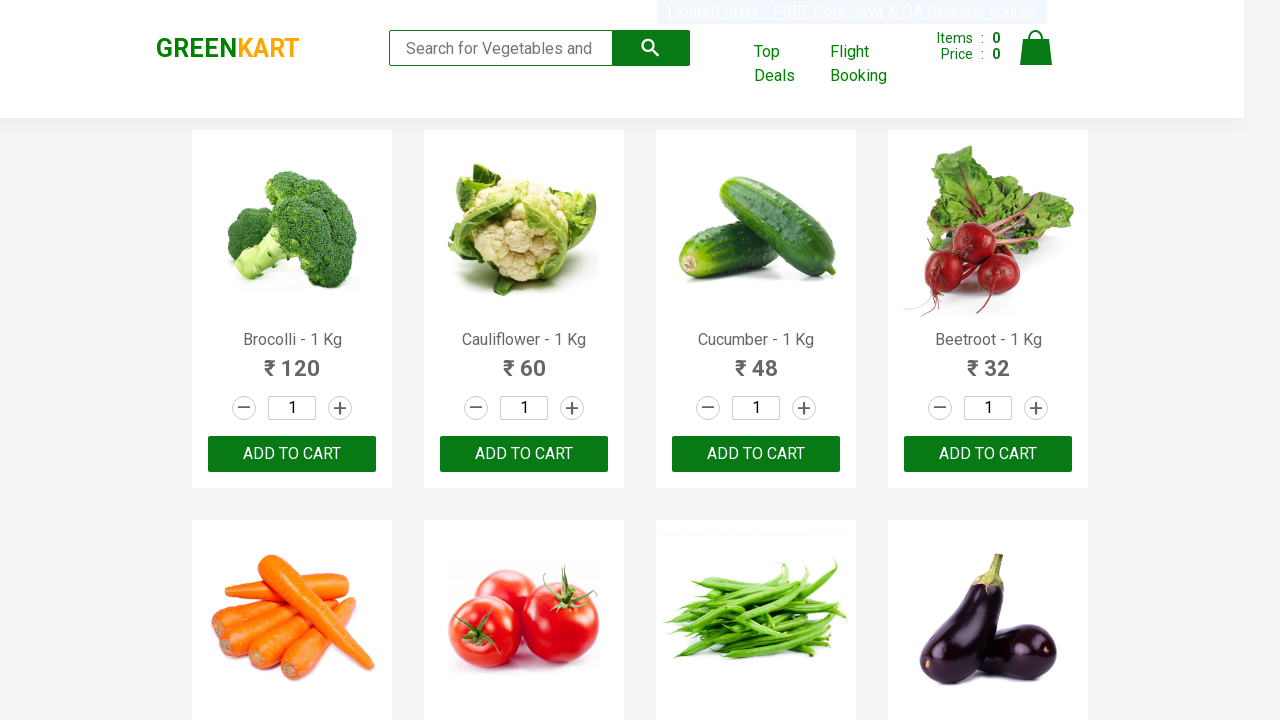

Set cucumber quantity to 0 on .products > :nth-child(3) > .stepper-input > .quantity
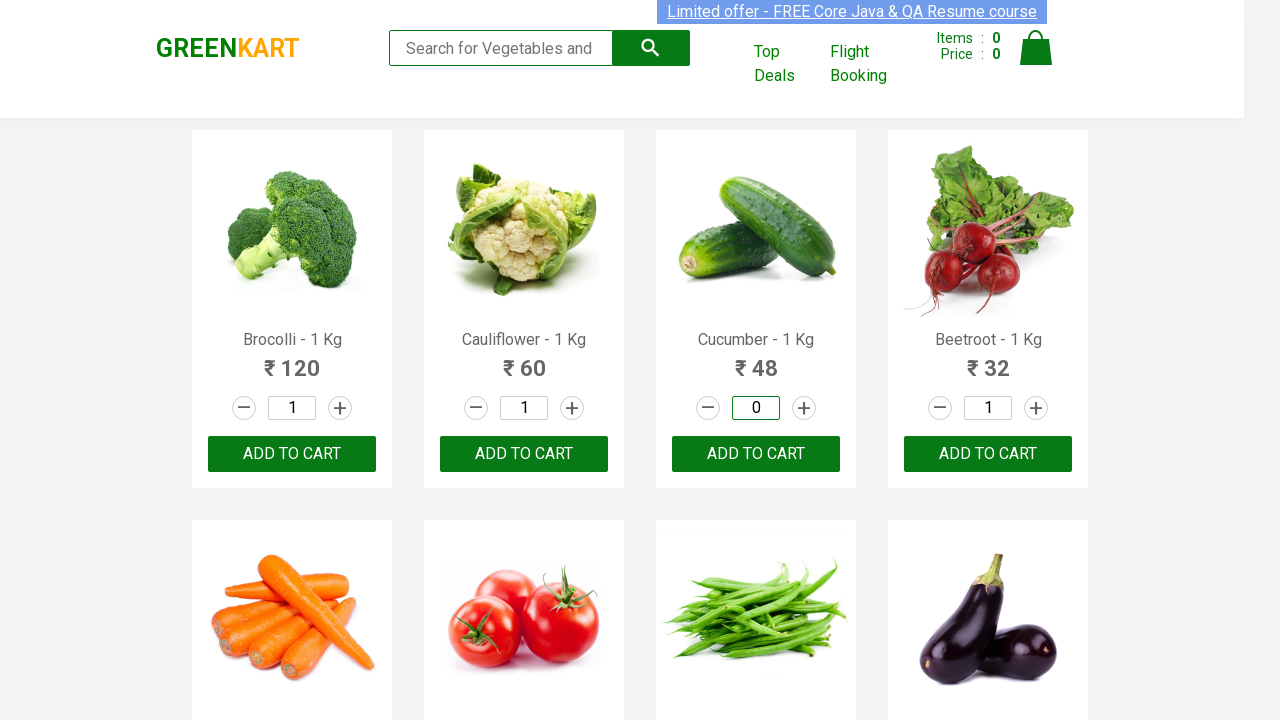

Clicked add to cart button for cucumber at (756, 454) on .products > :nth-child(3) > .product-action > button
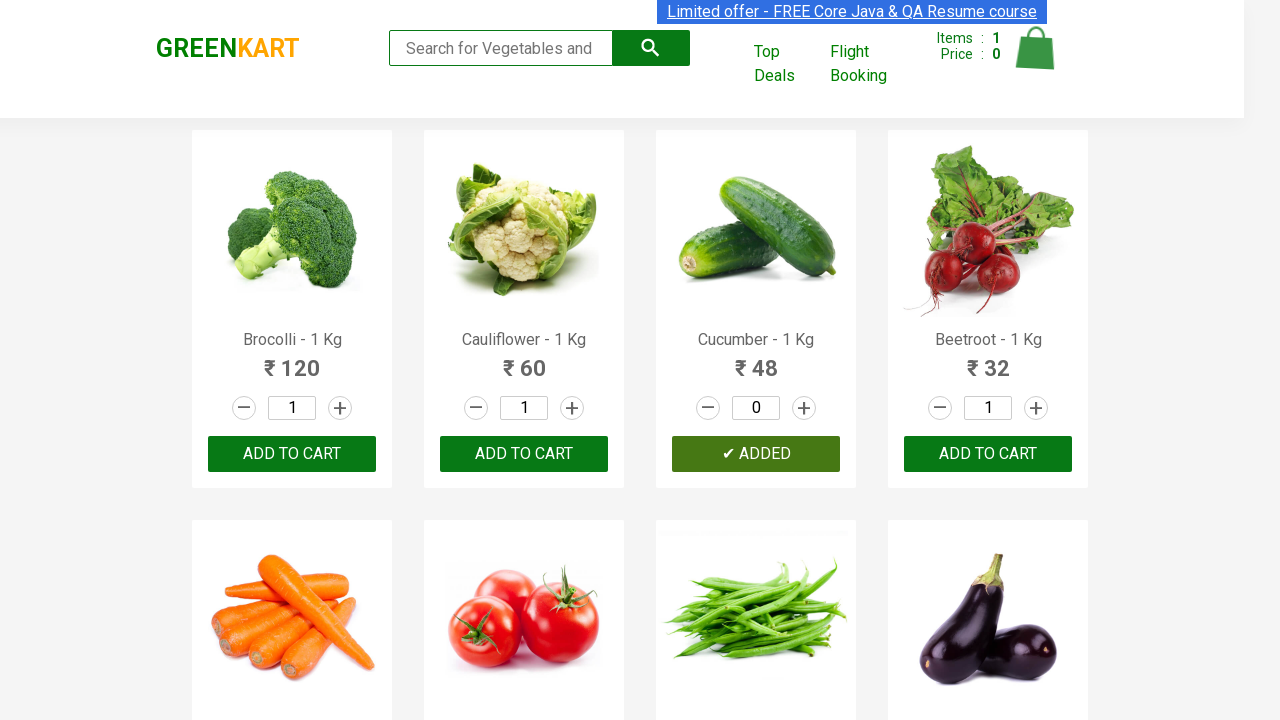

Opened cart preview to verify empty cart message at (1036, 59) on .cart-icon
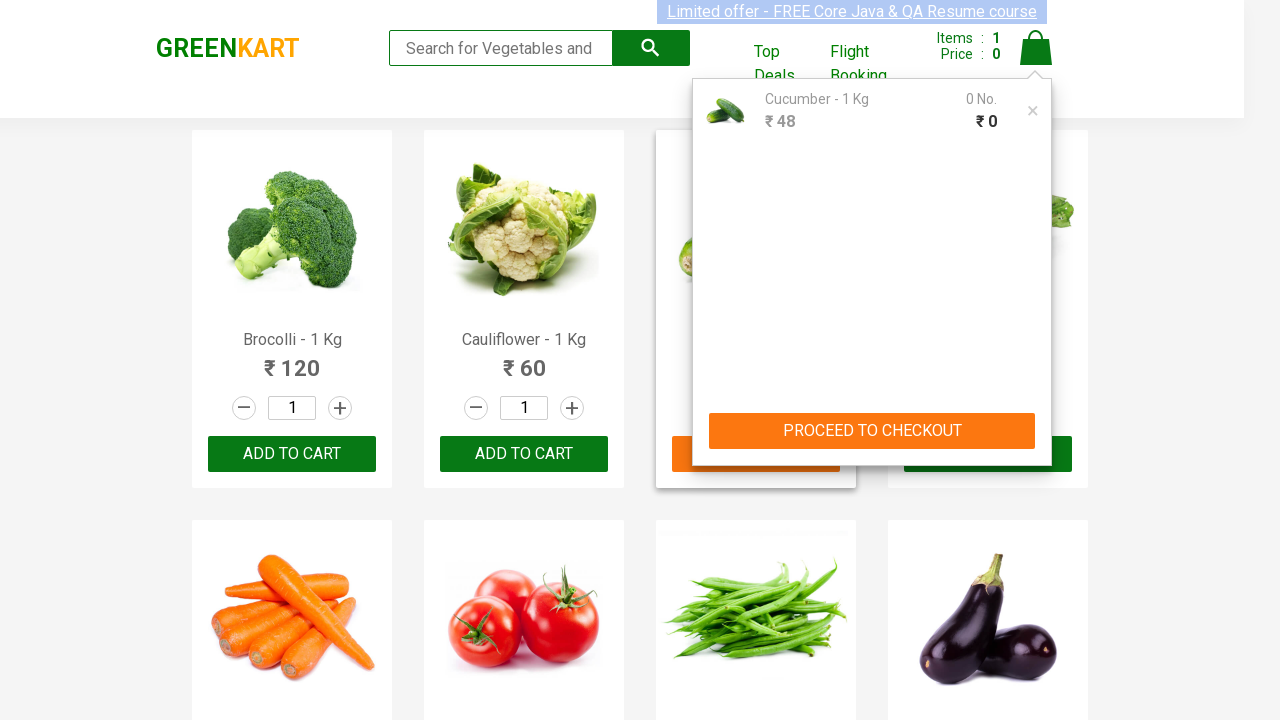

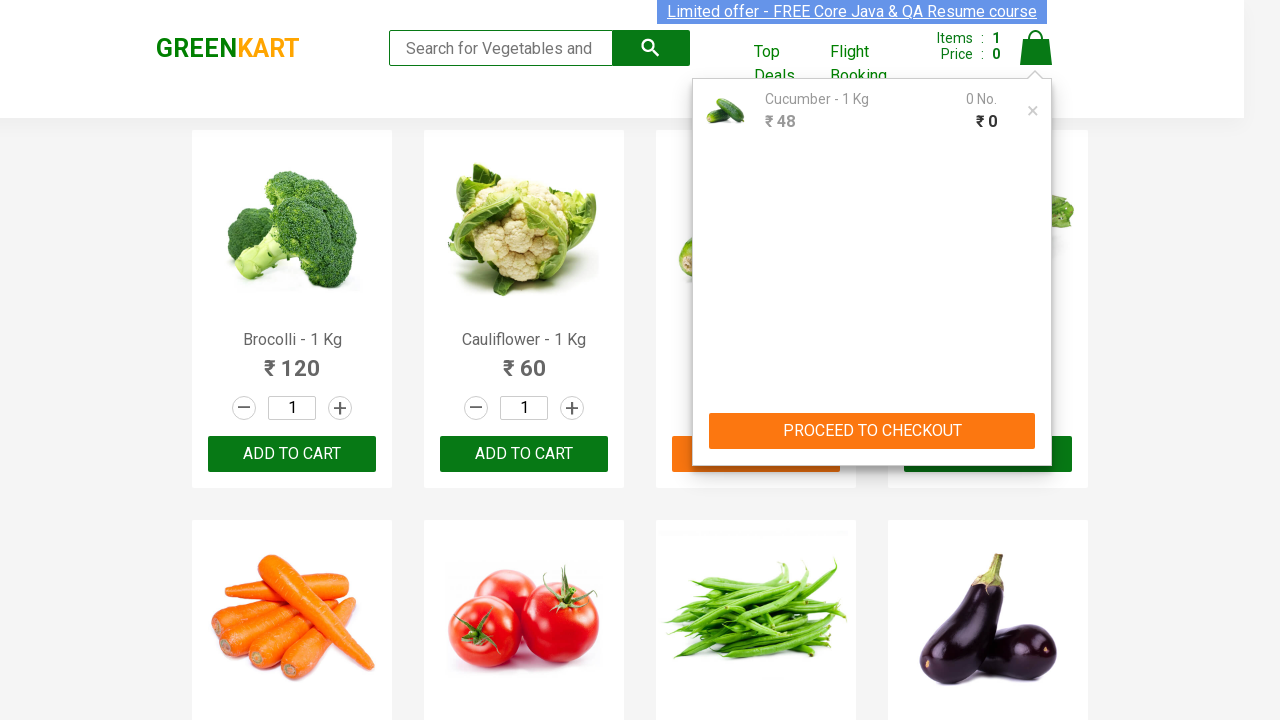